Tests that entering a blank space does not add a todo item

Starting URL: https://todomvc.com/examples/javascript-es6/dist/#/completed

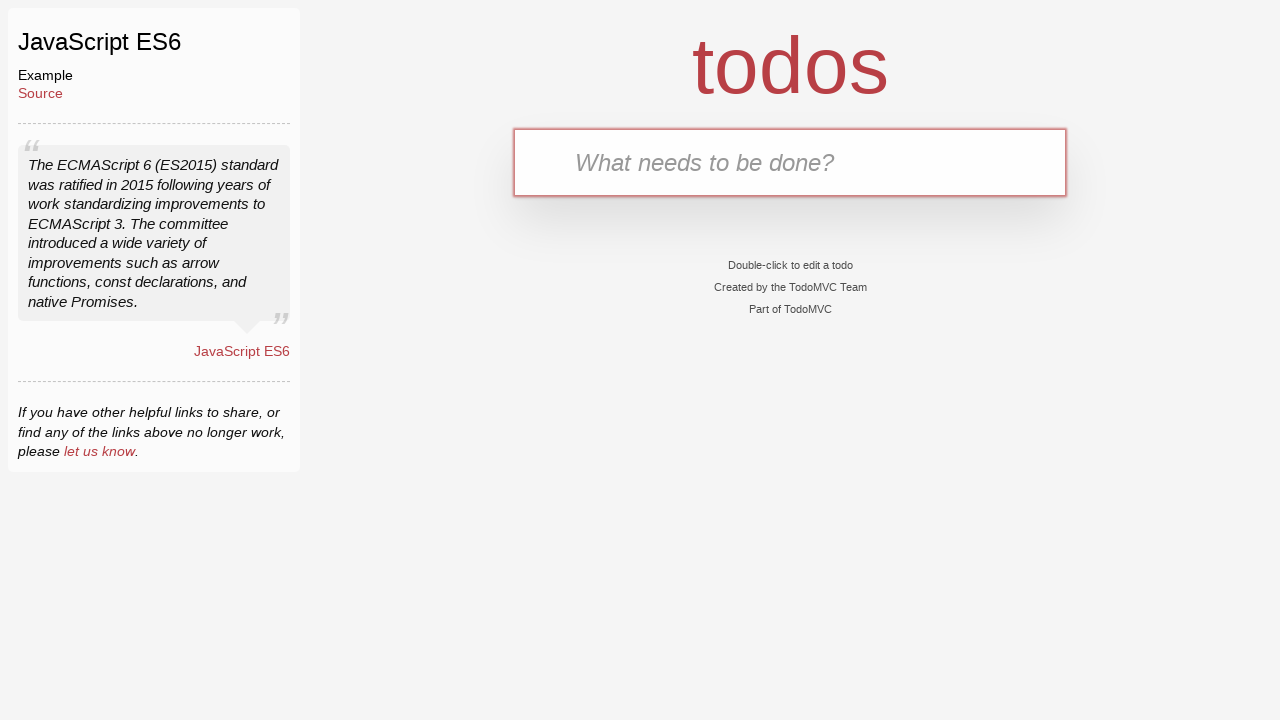

Clicked on todo input field at (790, 162) on input[placeholder='What needs to be done?']
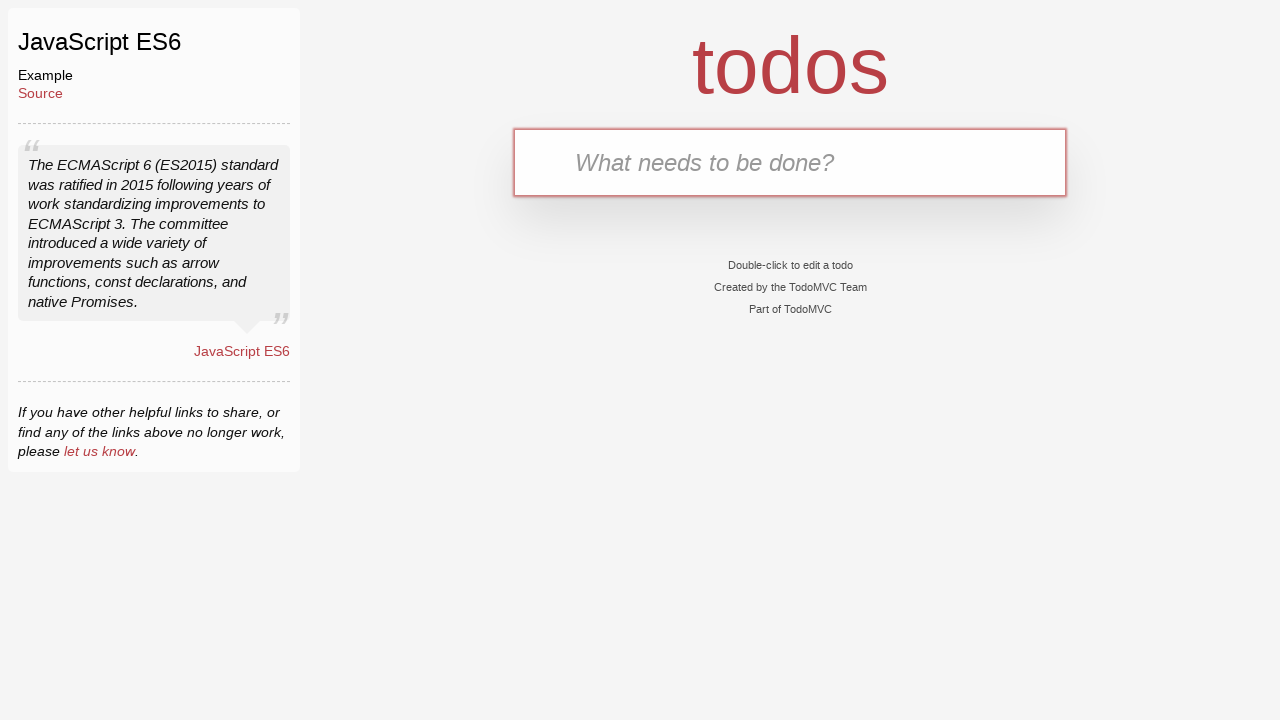

Filled input field with blank space on input[placeholder='What needs to be done?']
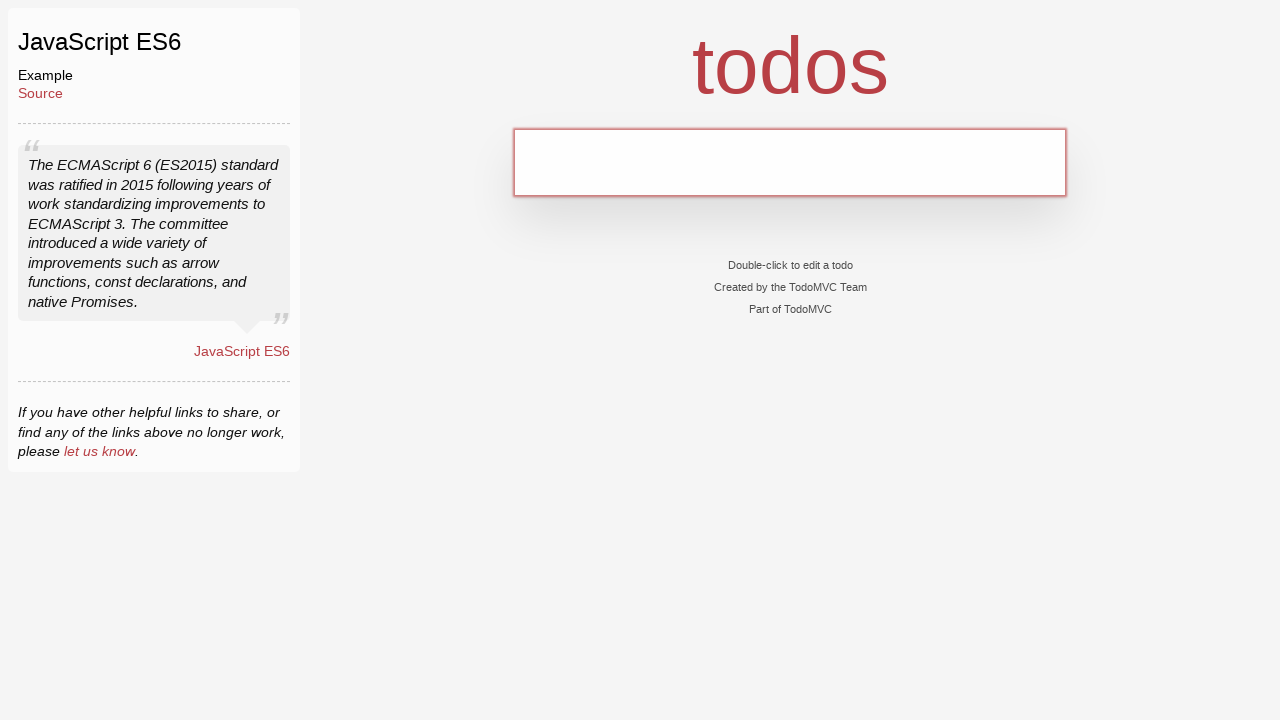

Pressed Enter to submit blank space on input[placeholder='What needs to be done?']
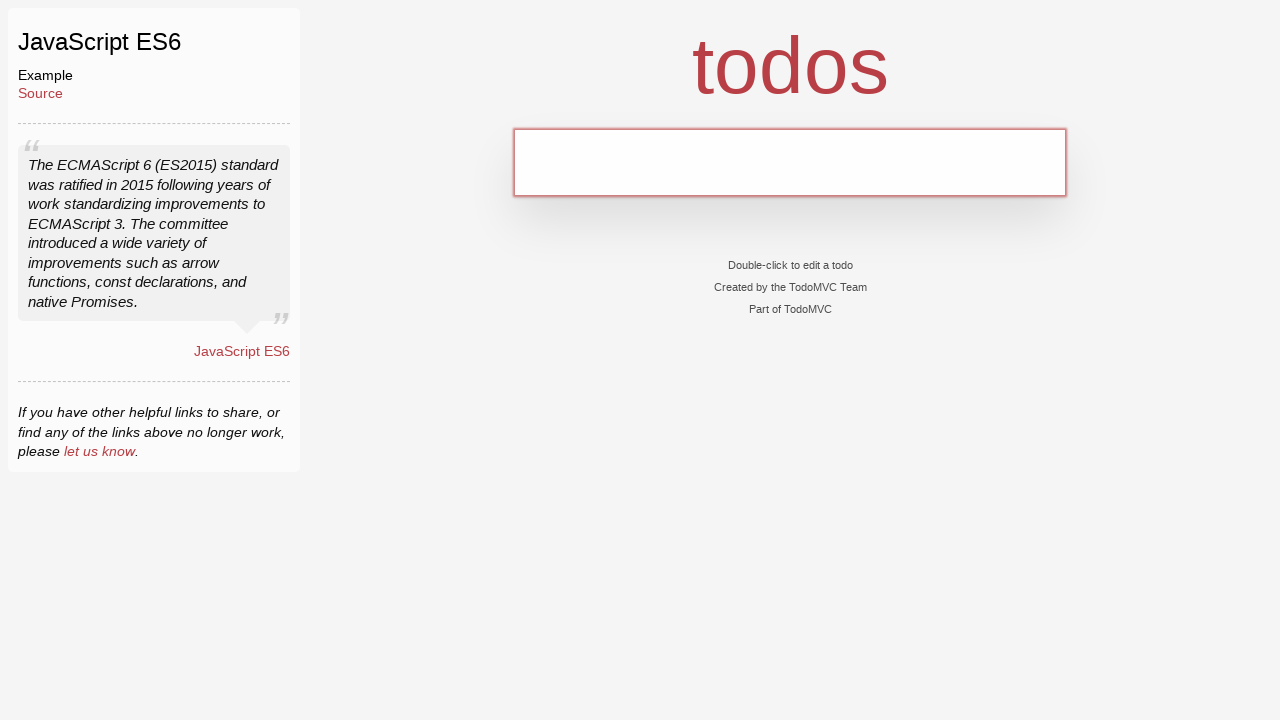

Waited 500ms for any todo item to be added
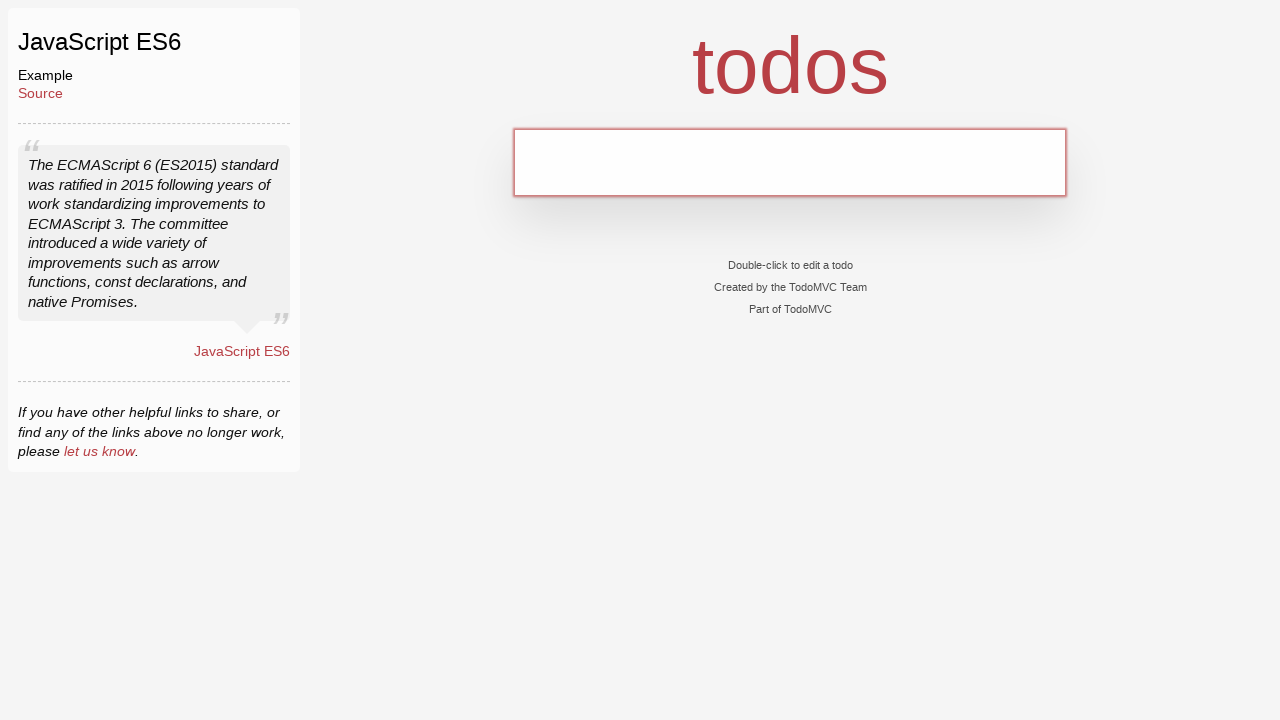

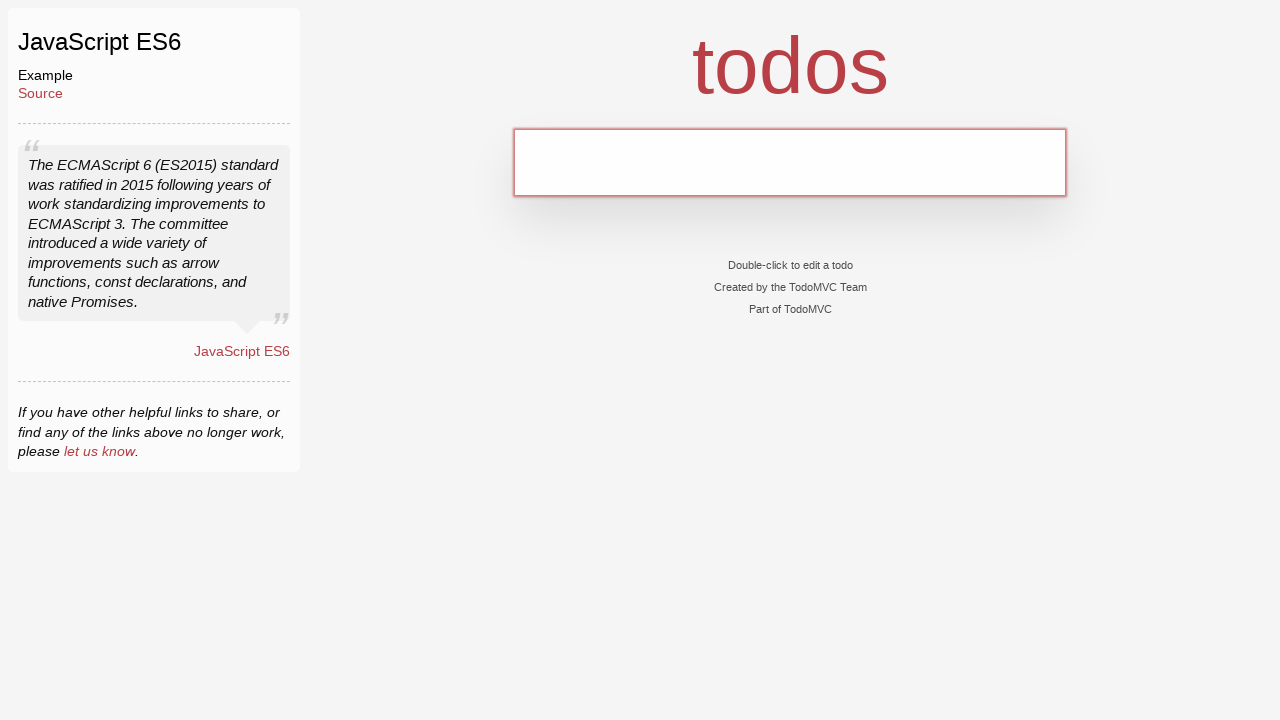